Tests the "Online Courses" dropdown menu button in the header

Starting URL: https://www.skillfactory.ru

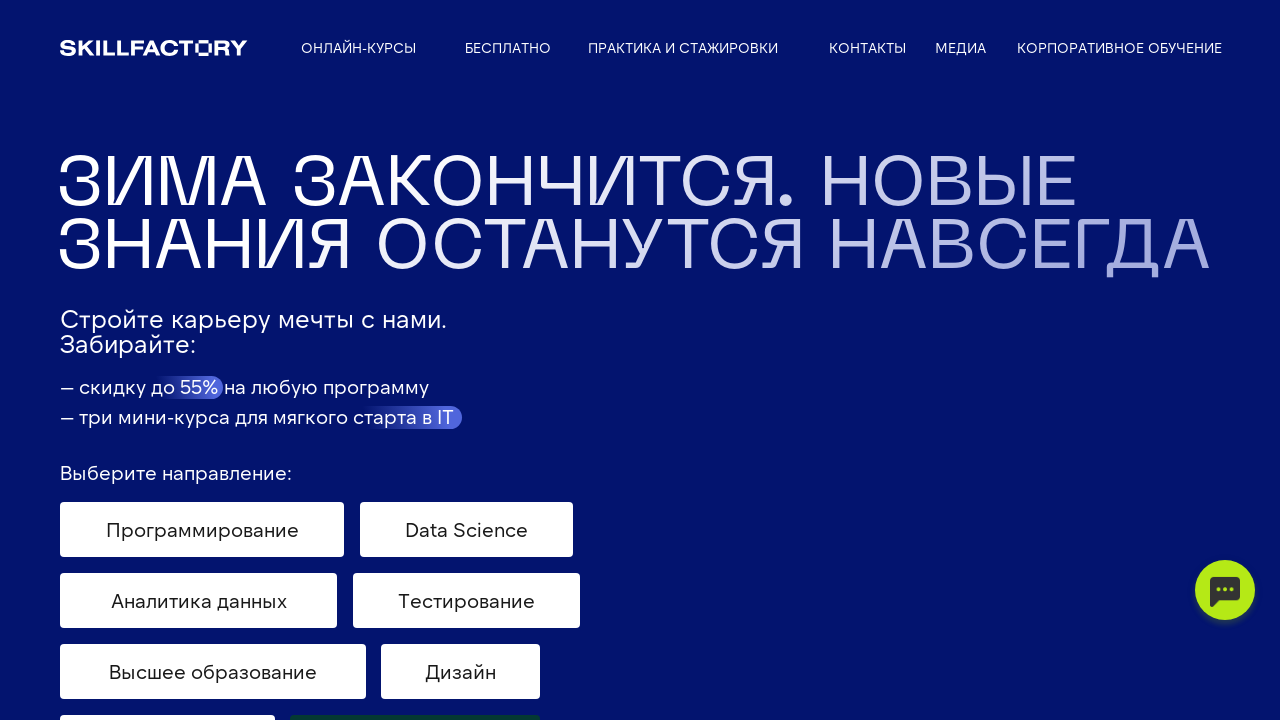

Clicked on 'Online Courses' dropdown menu button in the header at (358, 48) on .t978__tm-link
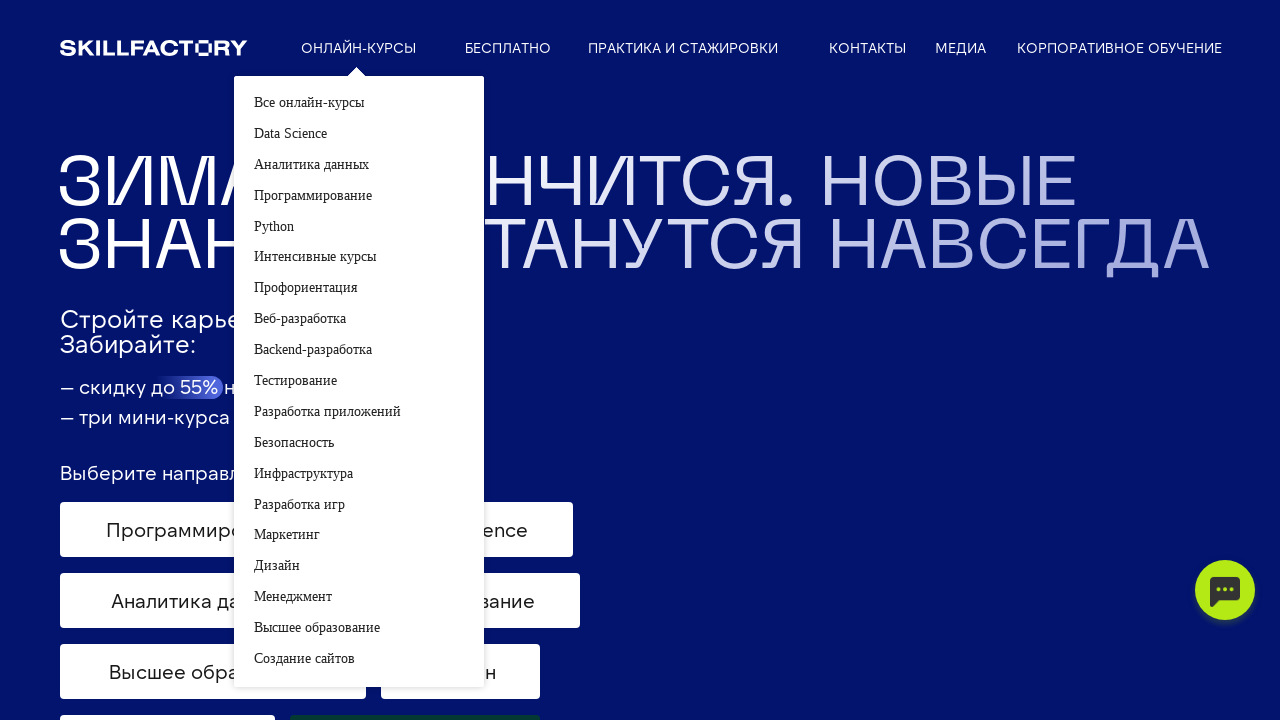

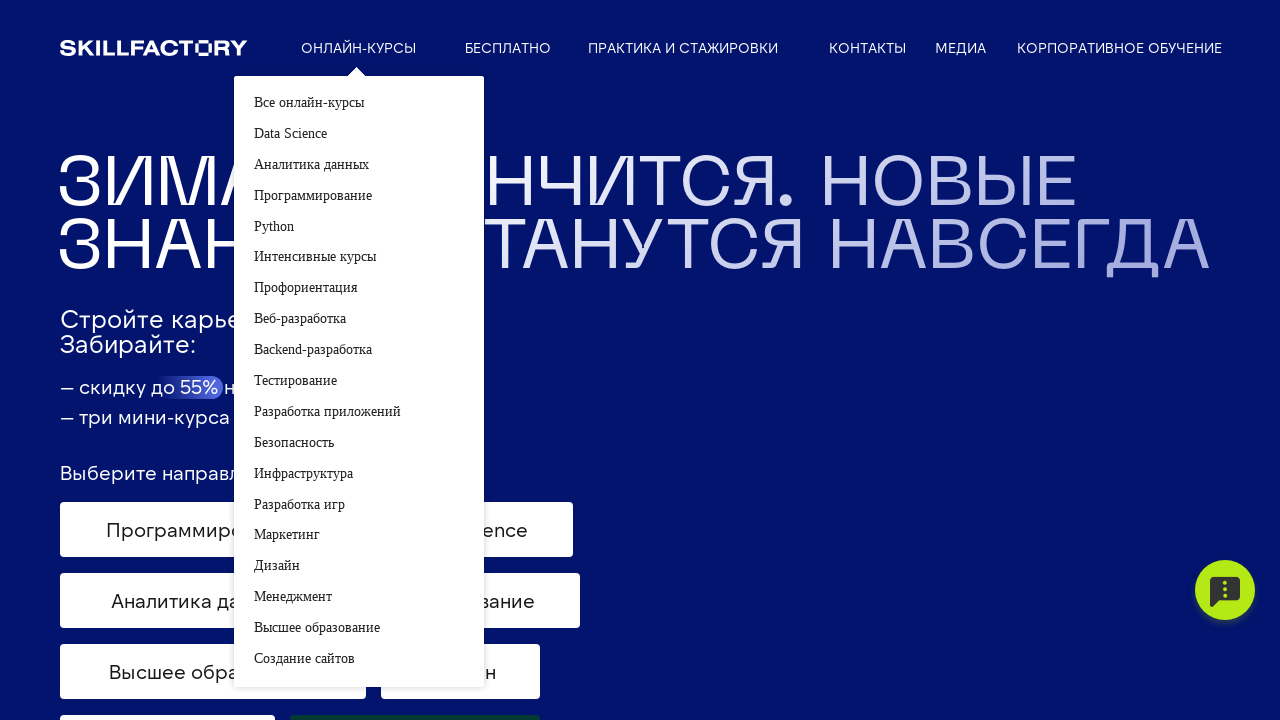